Tests window handling functionality by opening a new window, switching between parent and child windows, and verifying text content in each window

Starting URL: https://the-internet.herokuapp.com/windows

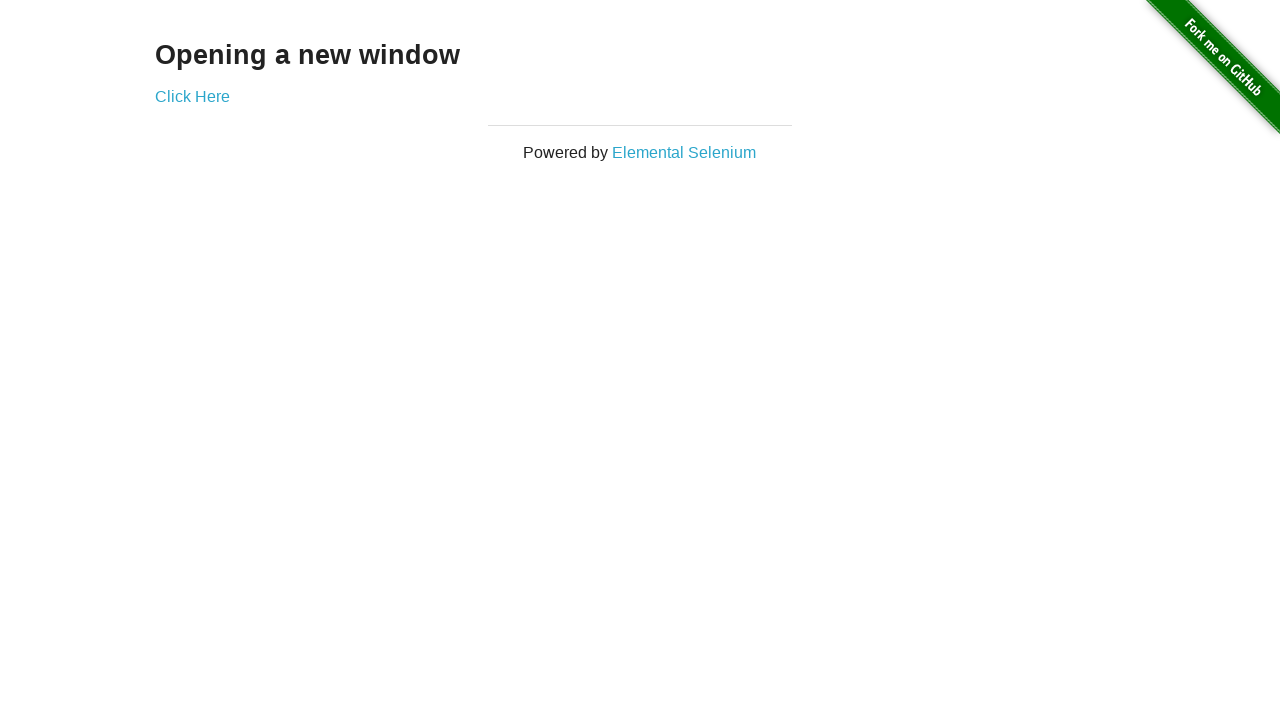

Clicked link to open new window at (192, 96) on a[href='/windows/new']
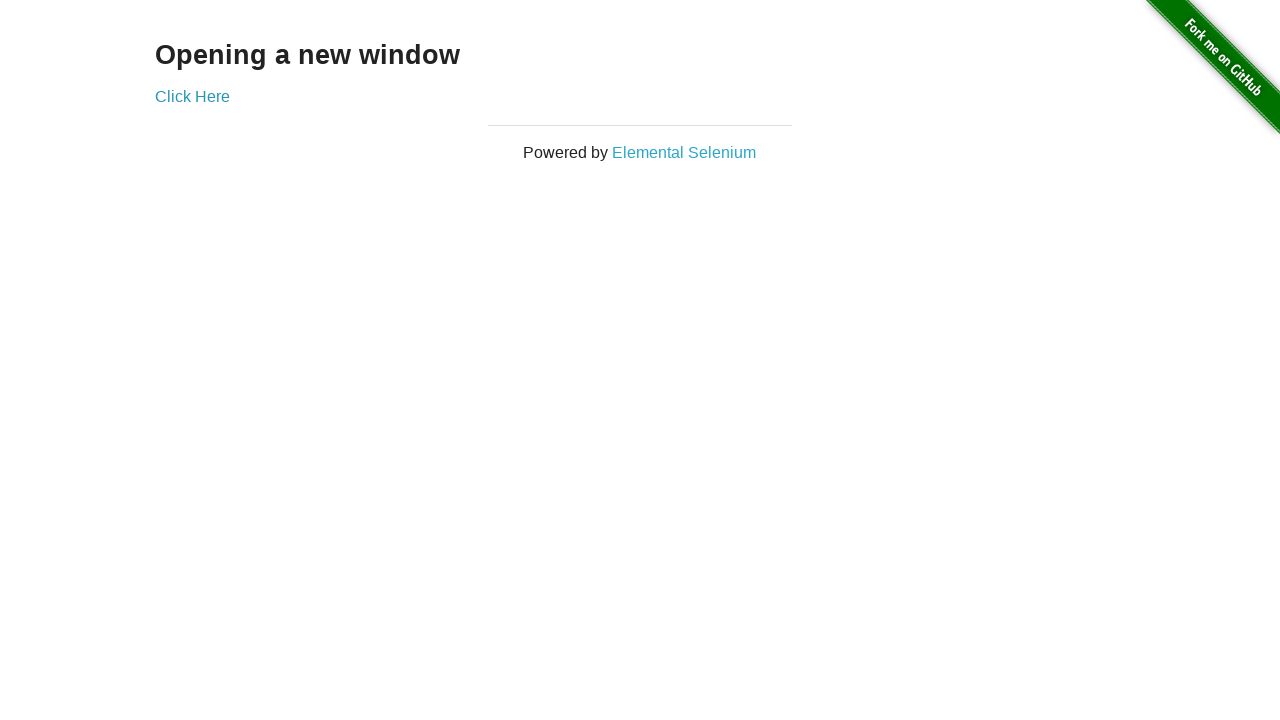

Verified 'New Window' heading in child window
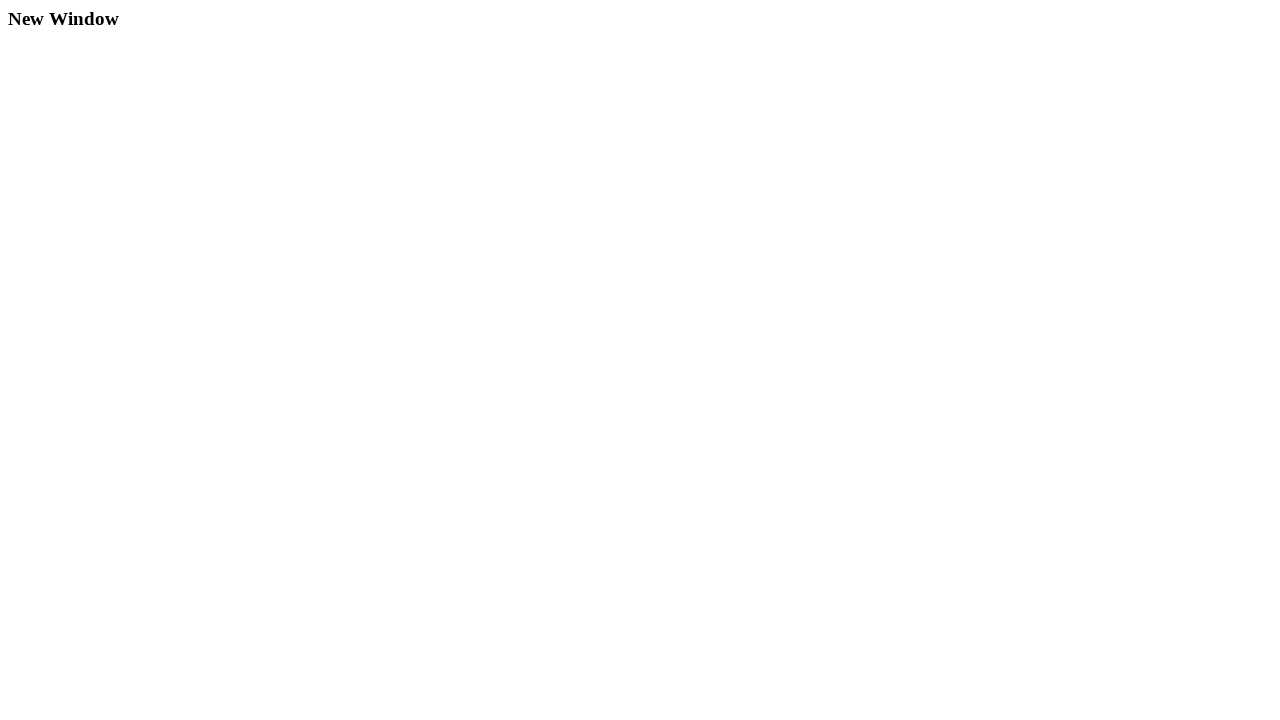

Verified 'Opening a new window' heading in parent window
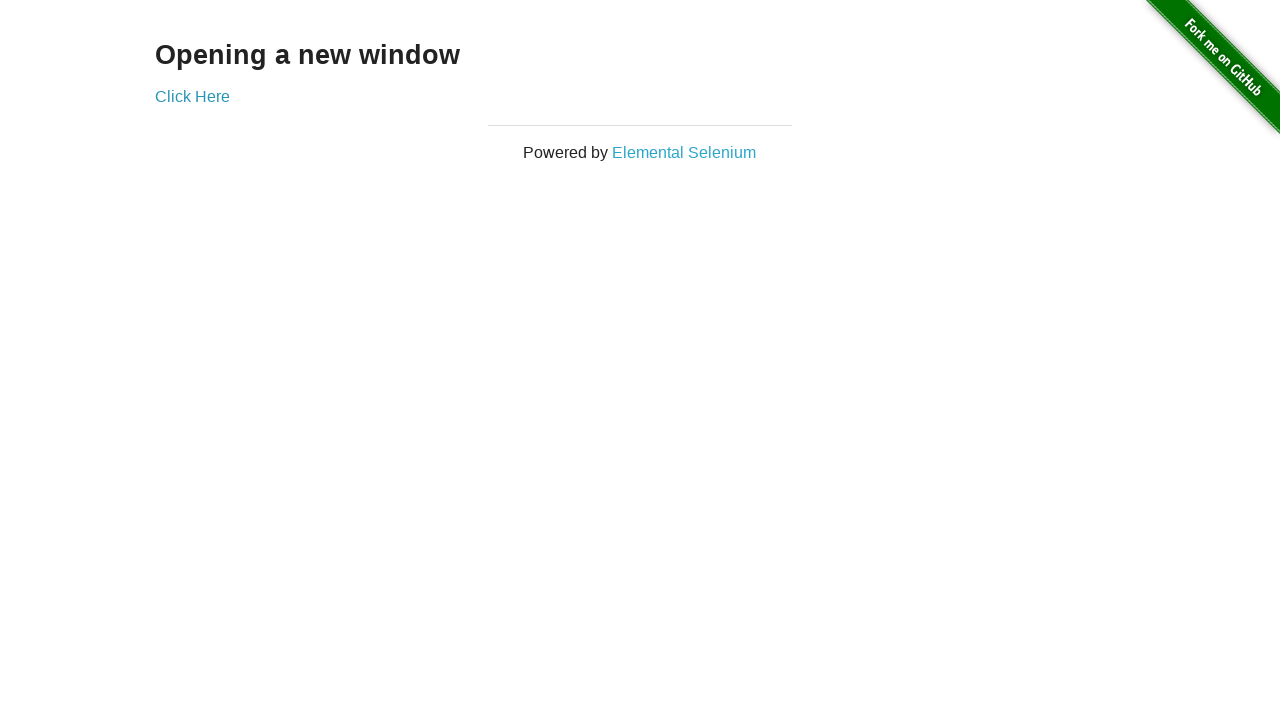

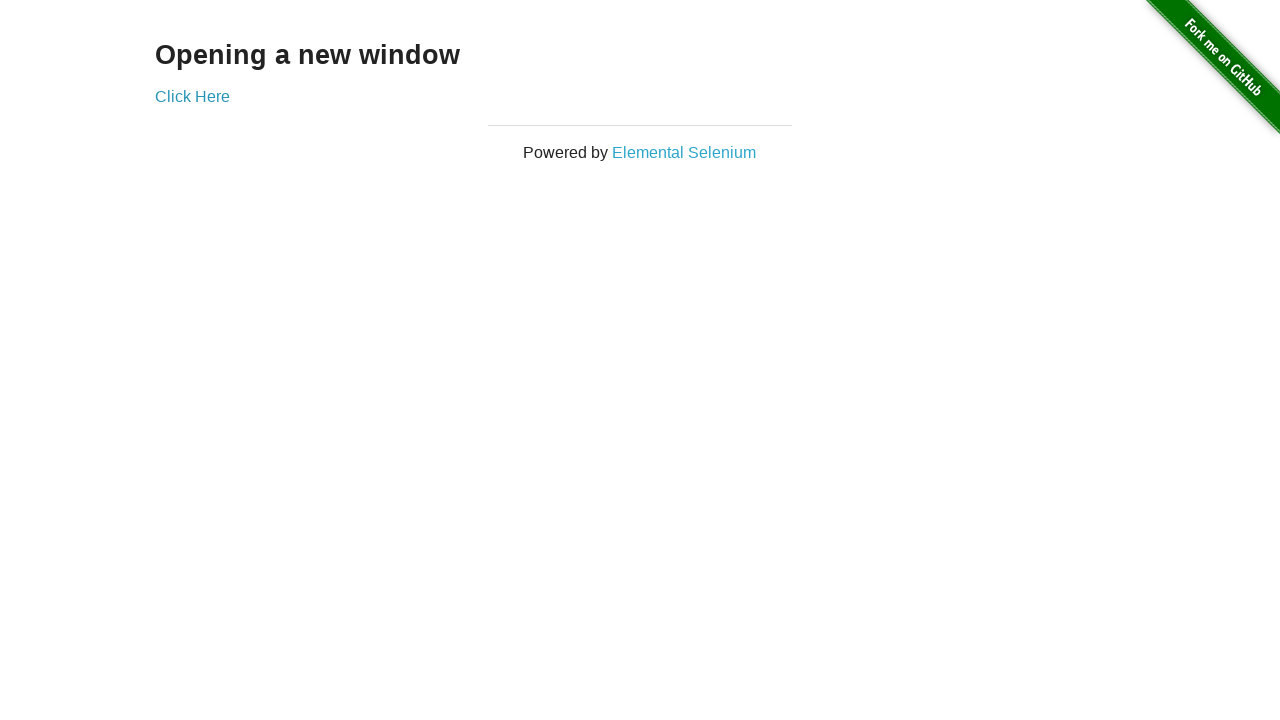